Navigates to a page, clicks a link with mathematically calculated text ("85397"), then fills out a form with first name, last name, city, and country fields before submitting.

Starting URL: http://suninjuly.github.io/find_link_text

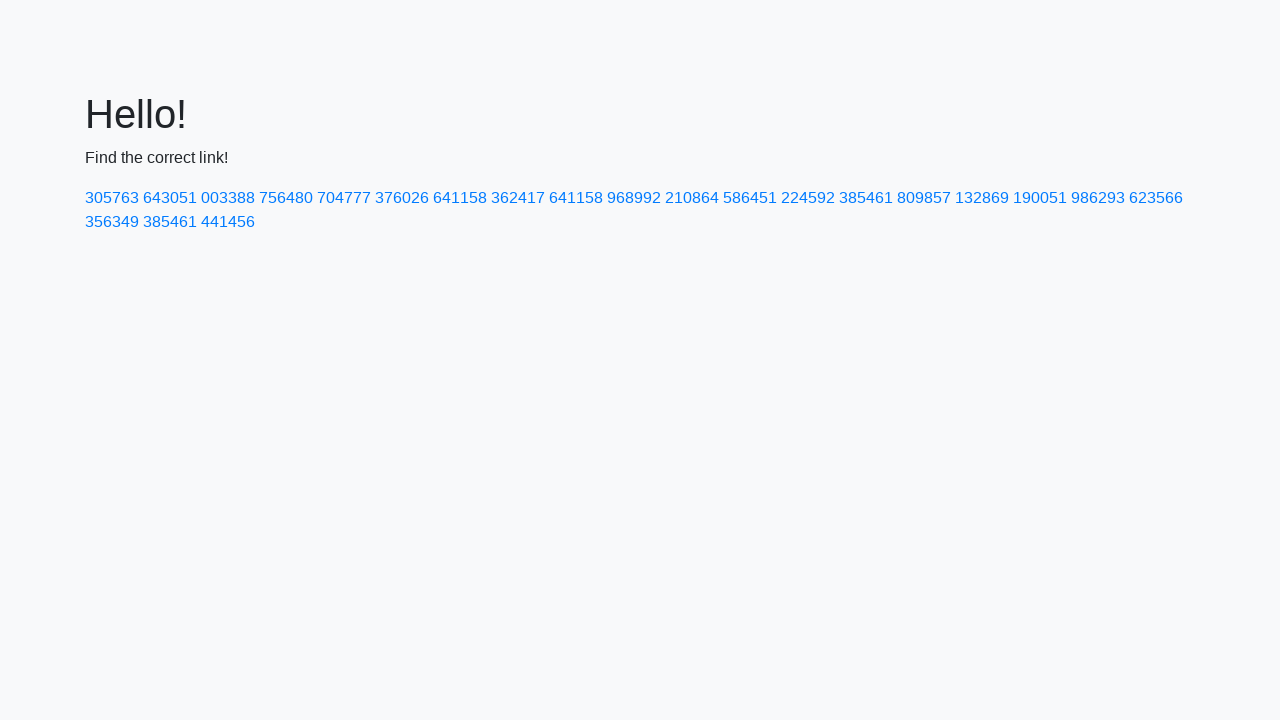

Clicked link with mathematically calculated text '224592' at (808, 198) on text=224592
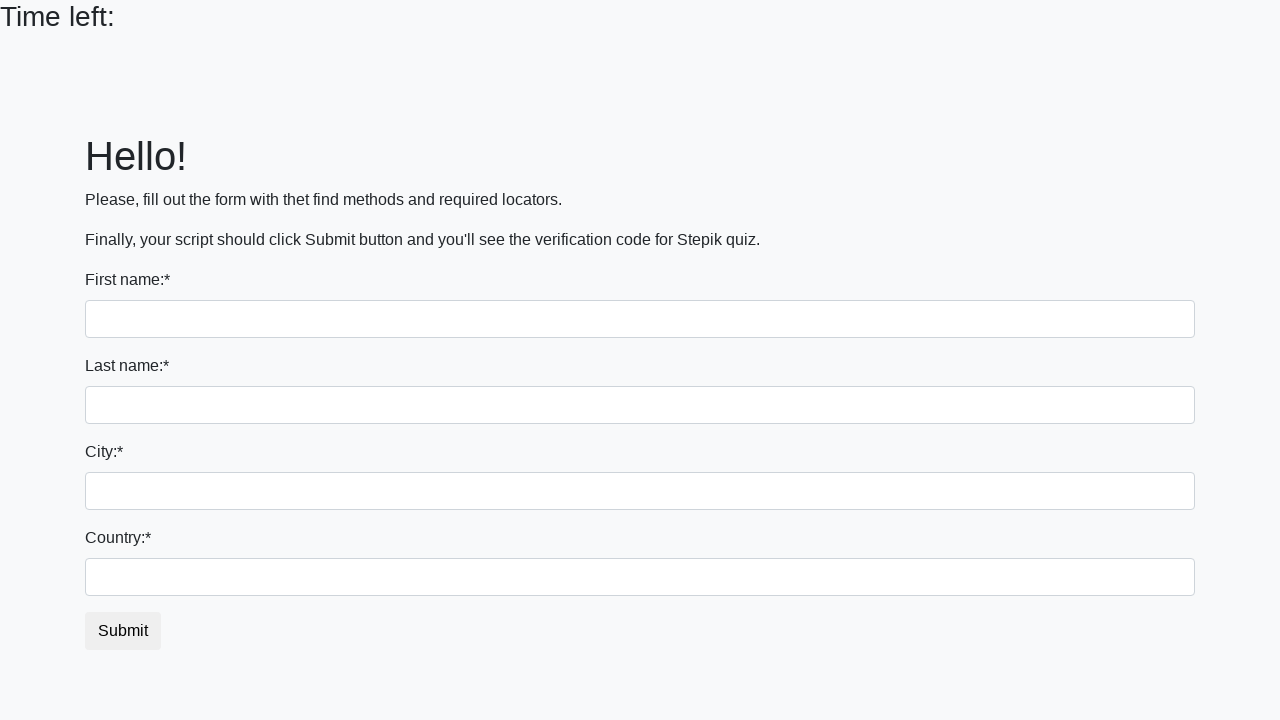

Filled first name field with 'Ivan' on input[name='first_name']
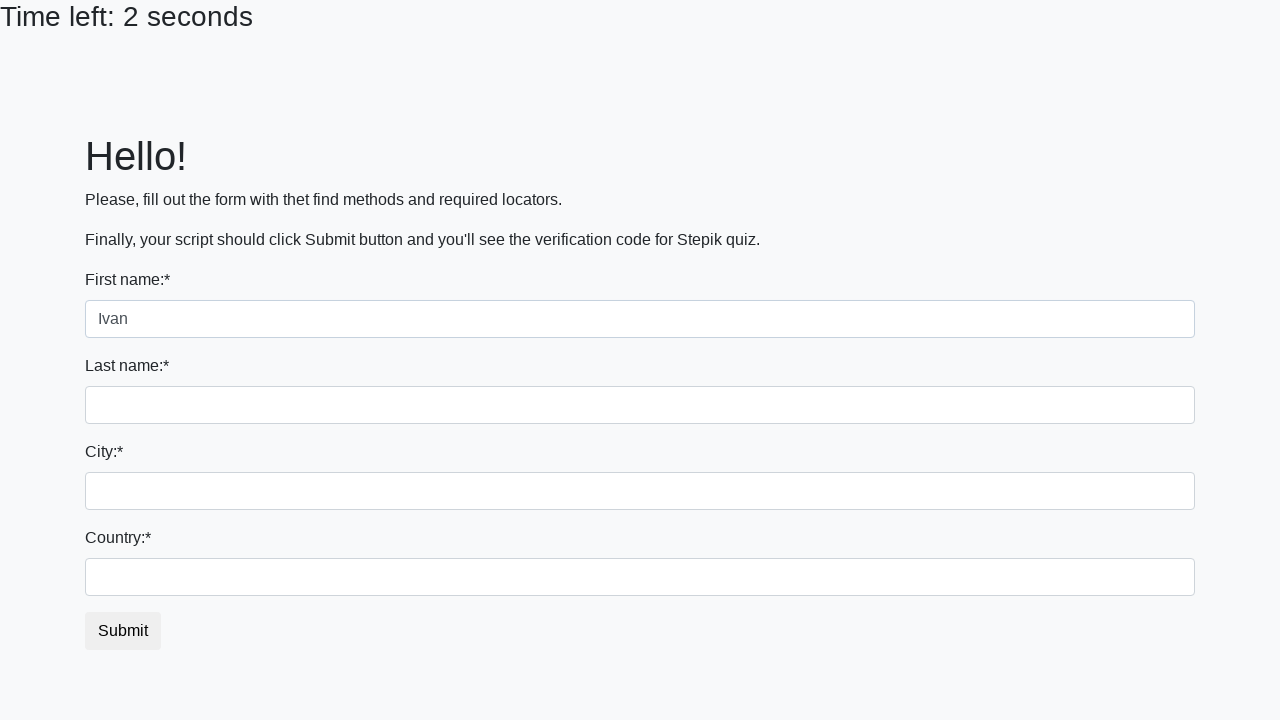

Filled last name field with 'Petrov' on input[name='last_name']
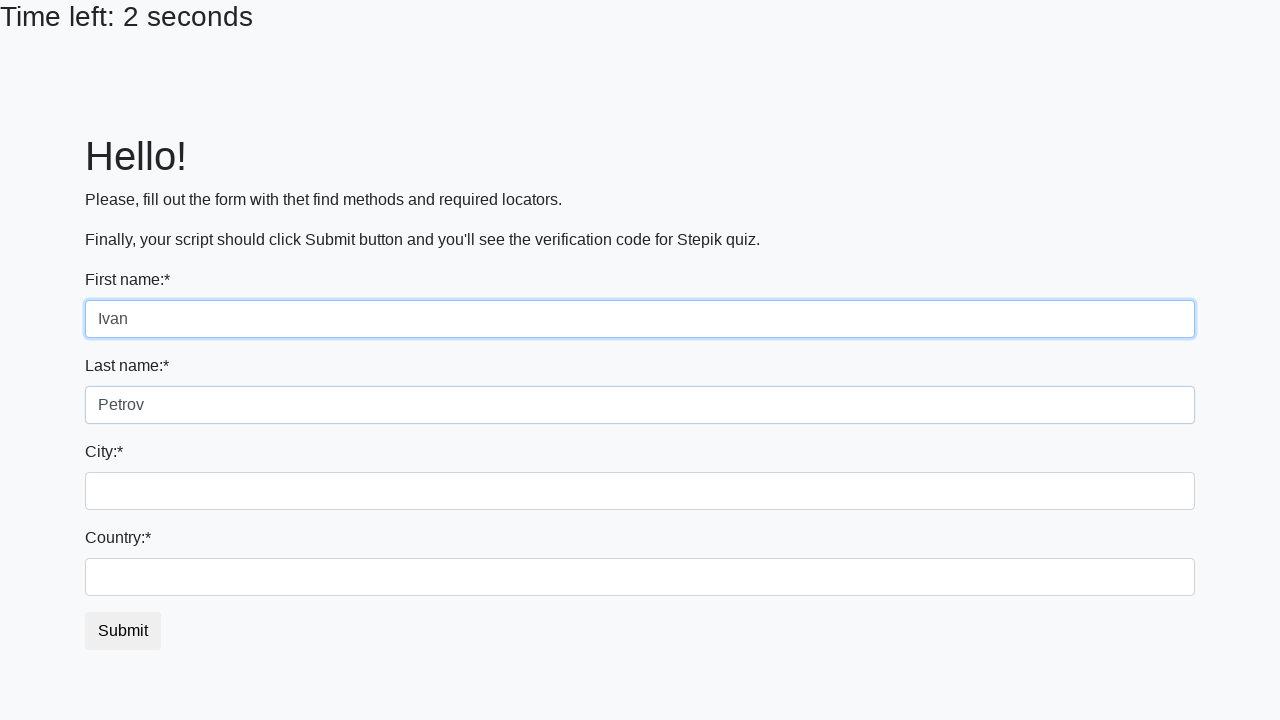

Filled city field with 'Smolensk' on .form-control.city
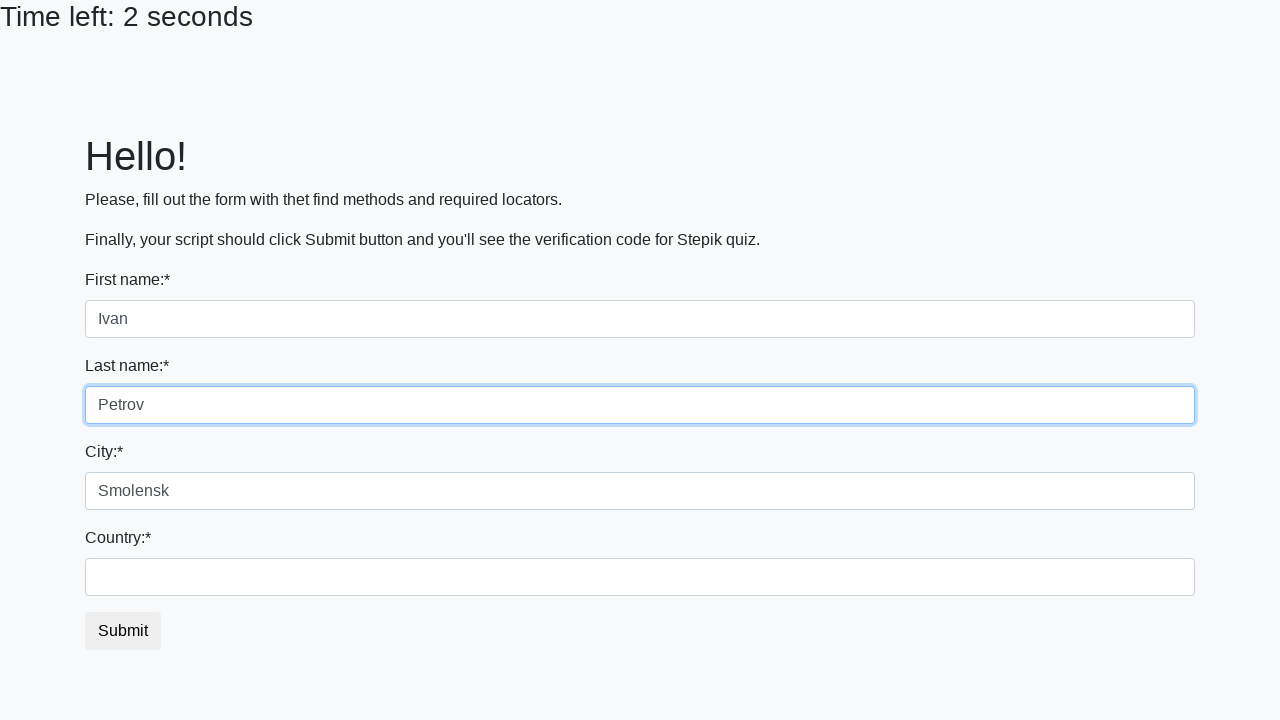

Filled country field with 'Russia' on #country
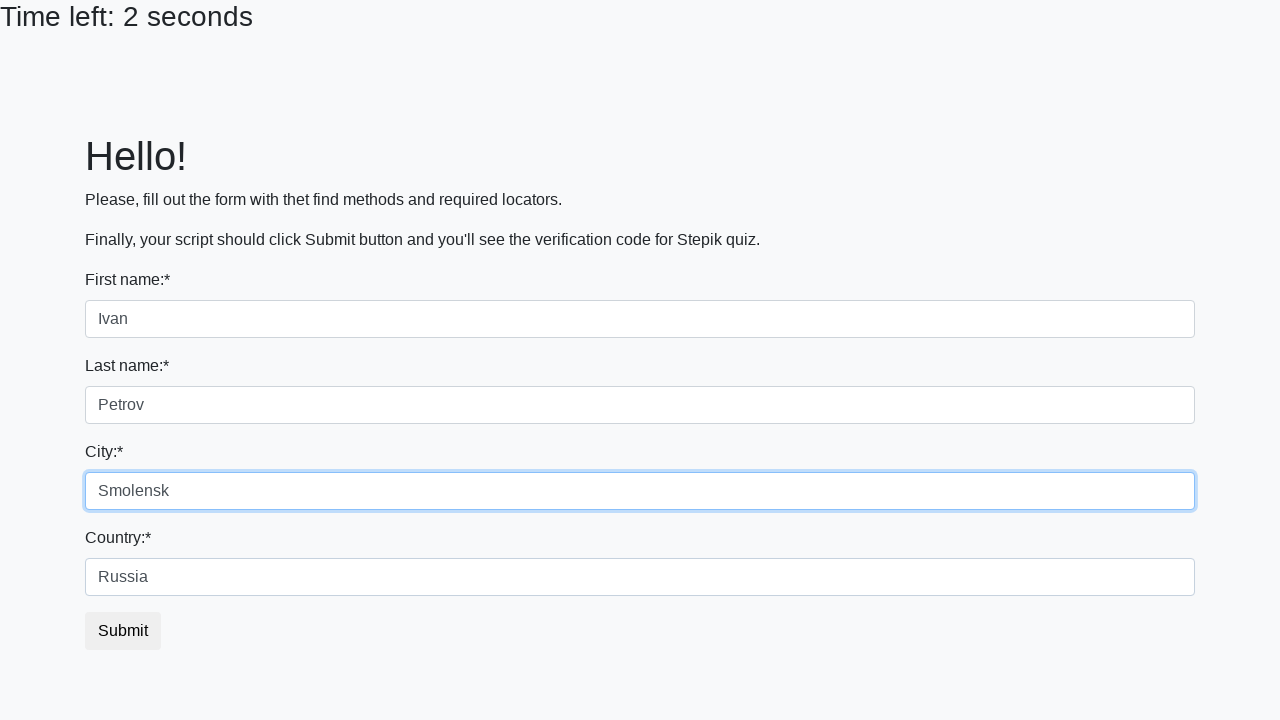

Submitted the form by clicking submit button at (123, 631) on button.btn
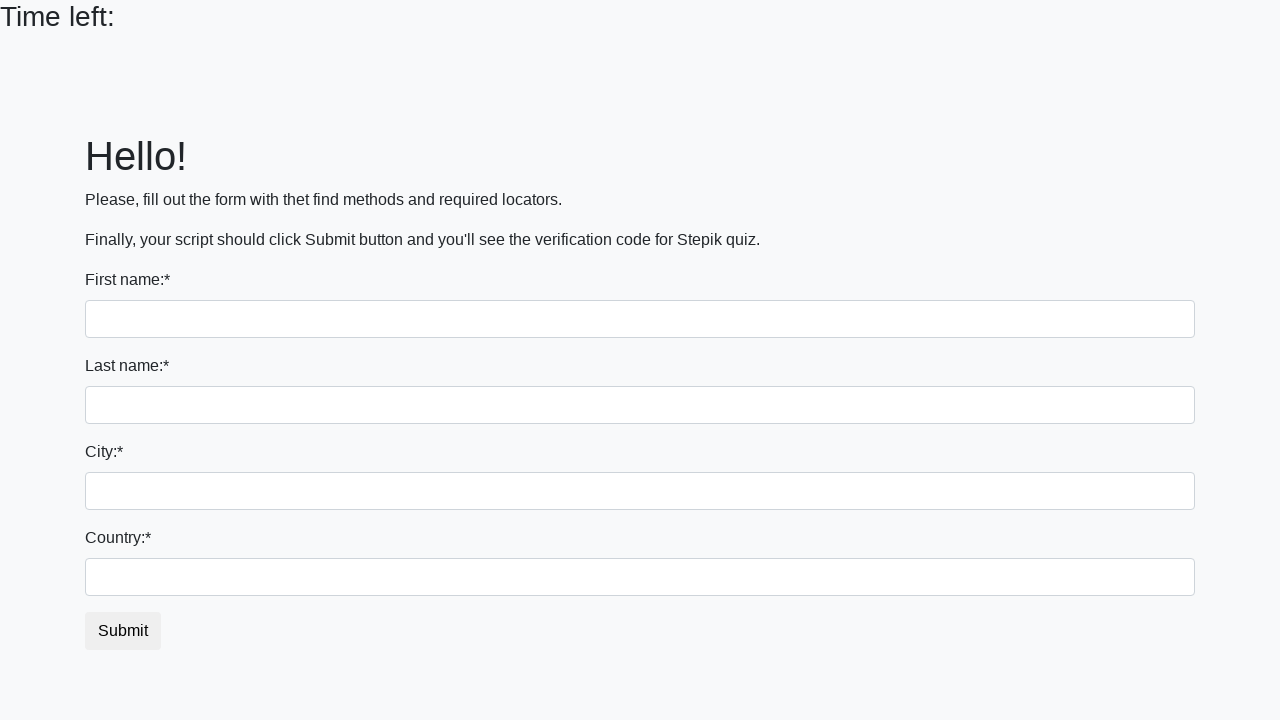

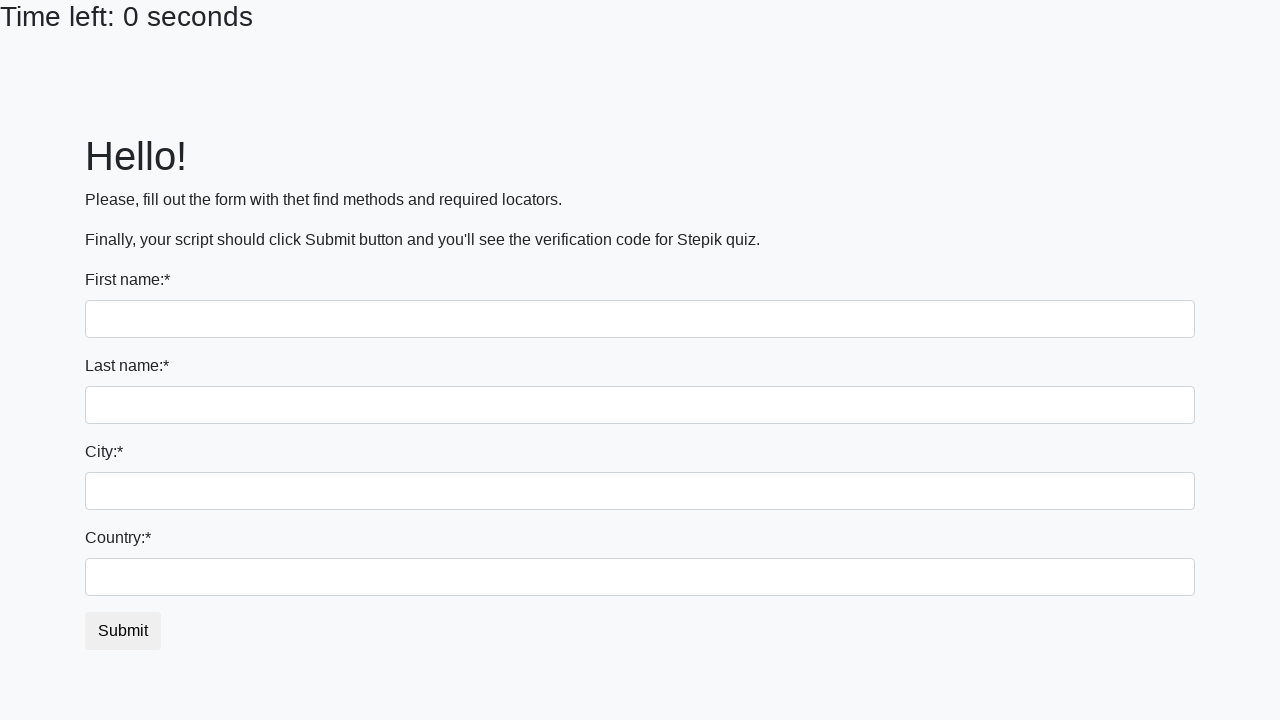